Navigates to the banking login page and clicks the customer login button to access the customer selection screen

Starting URL: https://www.globalsqa.com/angularJs-protractor/BankingProject/#/login

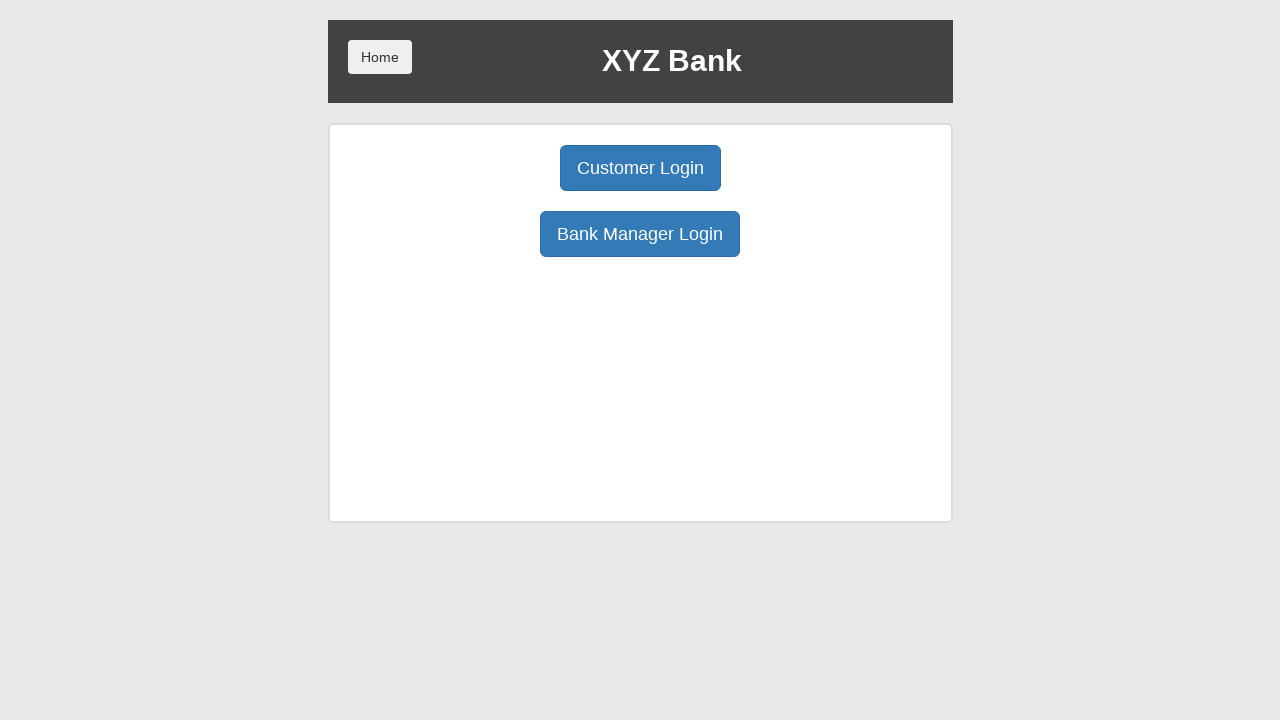

Navigated to the banking login page
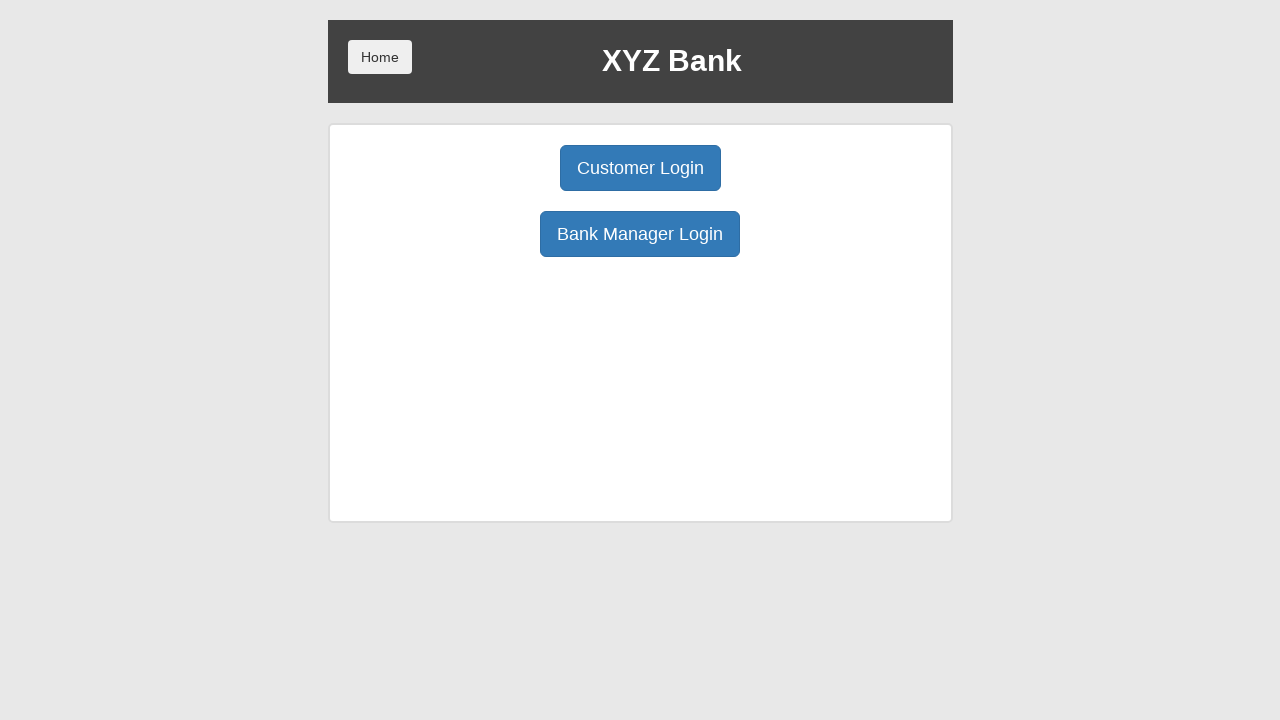

Clicked the customer login button at (640, 168) on button[ng-click='customer()']
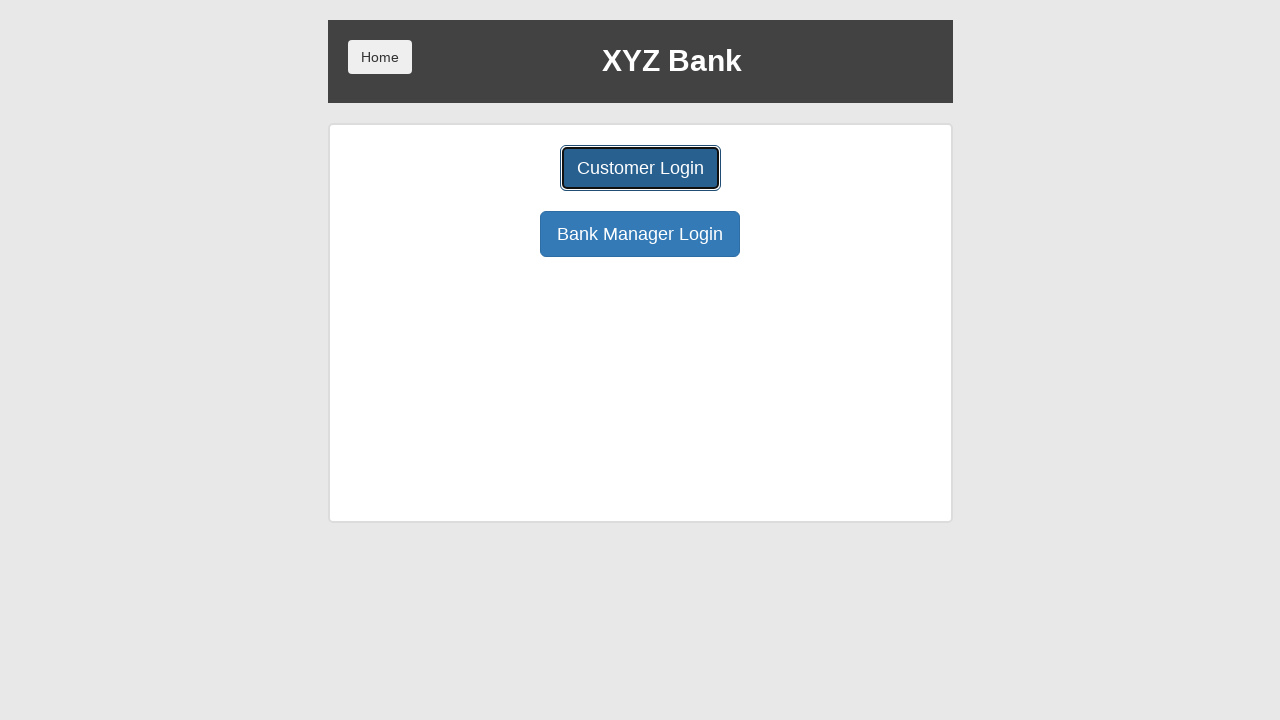

Customer selection screen loaded with name selection field
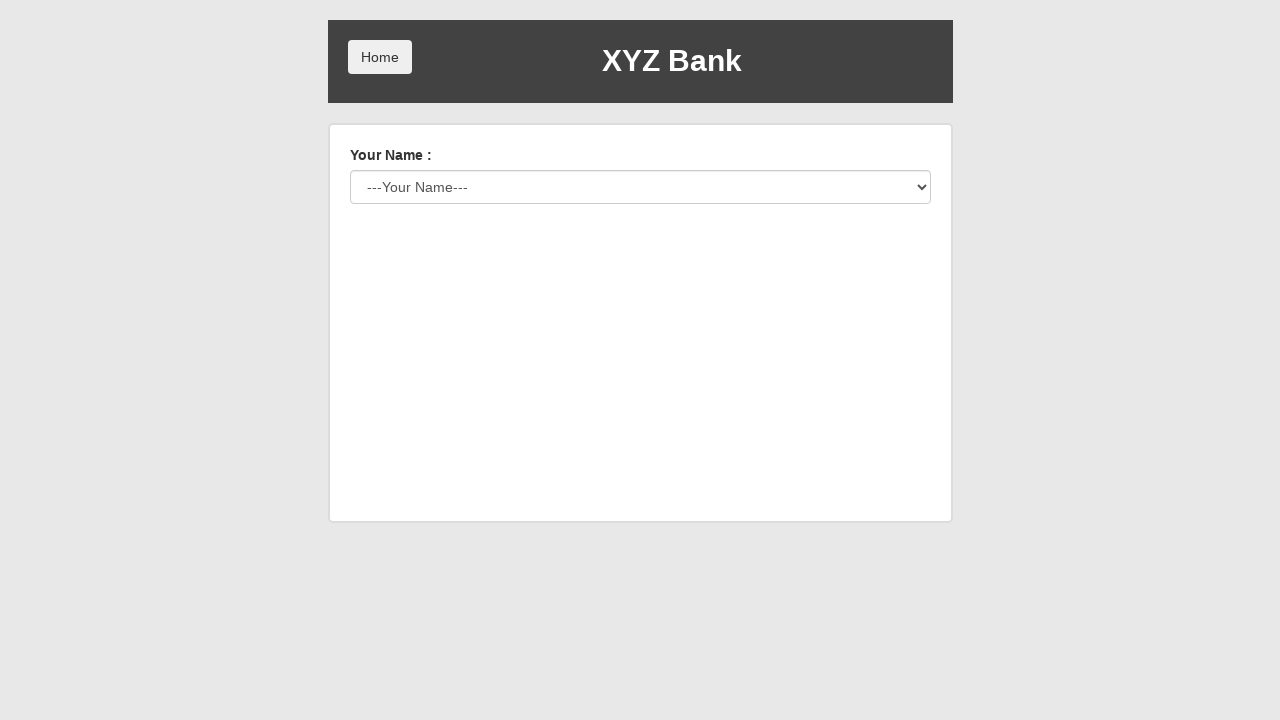

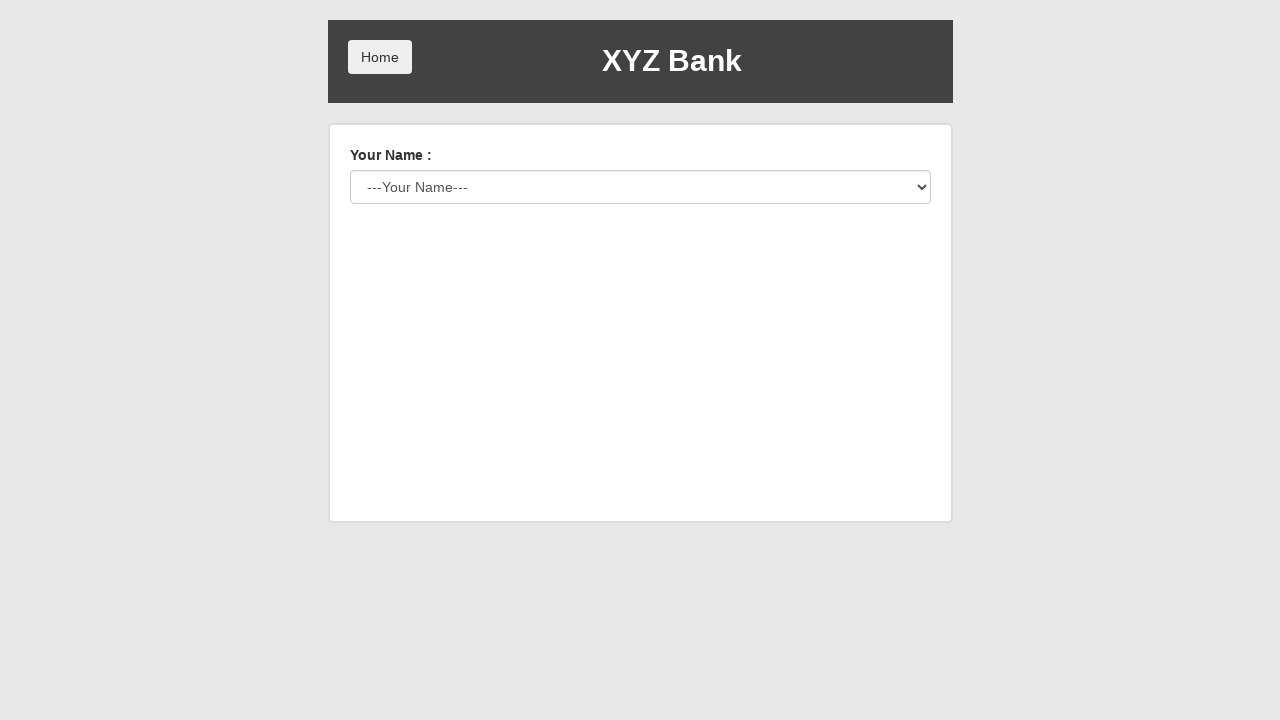